Tests hover functionality by moving mouse over an input field and verifying a tooltip appears

Starting URL: https://automationfc.github.io/jquery-tooltip/

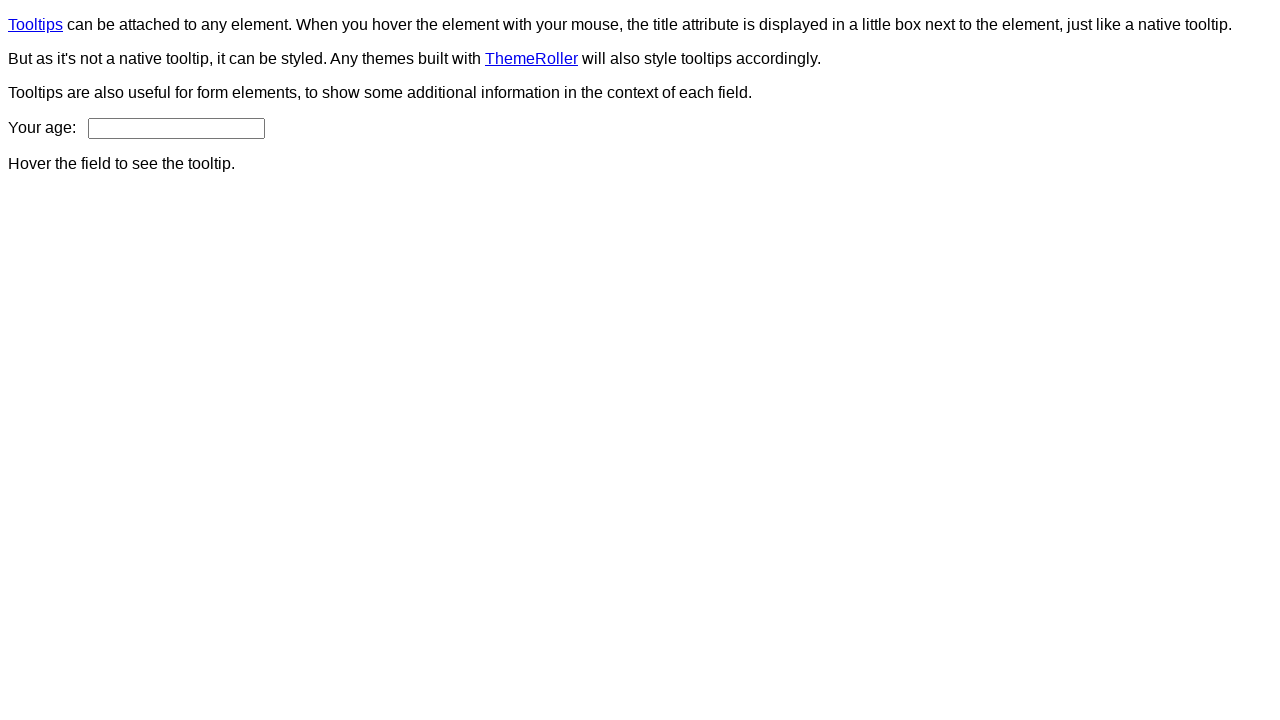

Navigated to jQuery tooltip test page
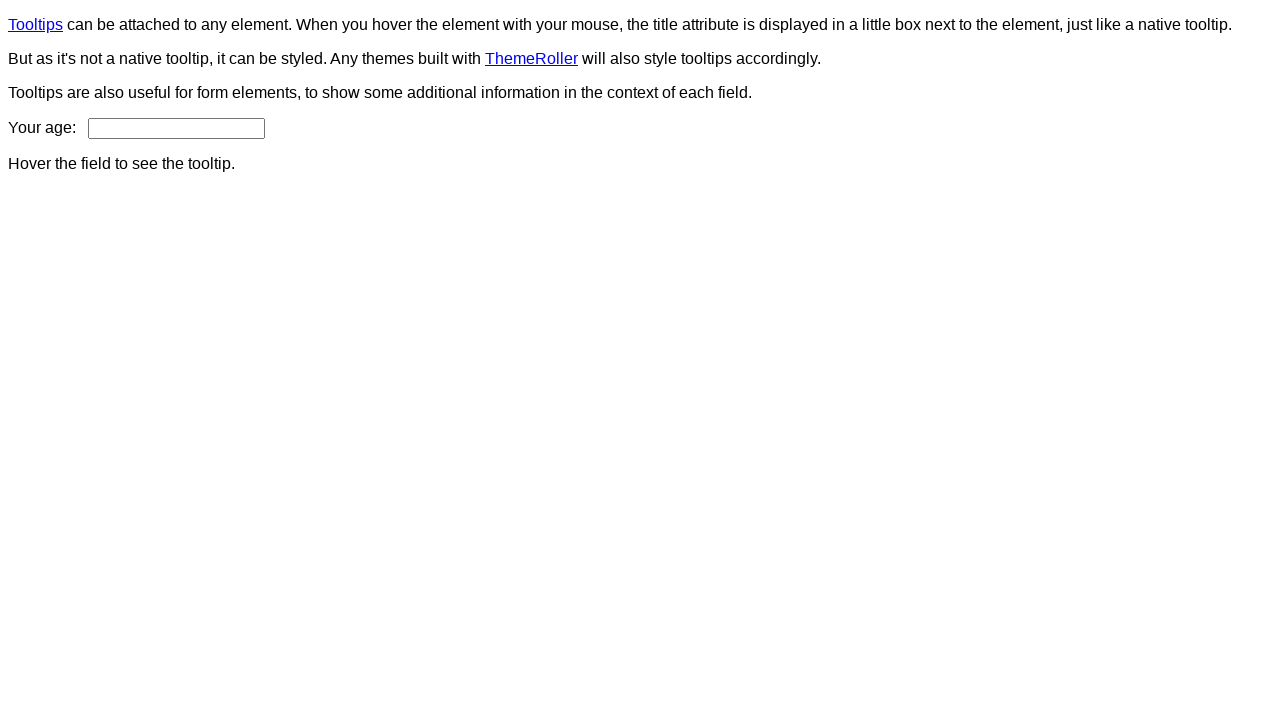

Hovered over age input field at (176, 128) on #age
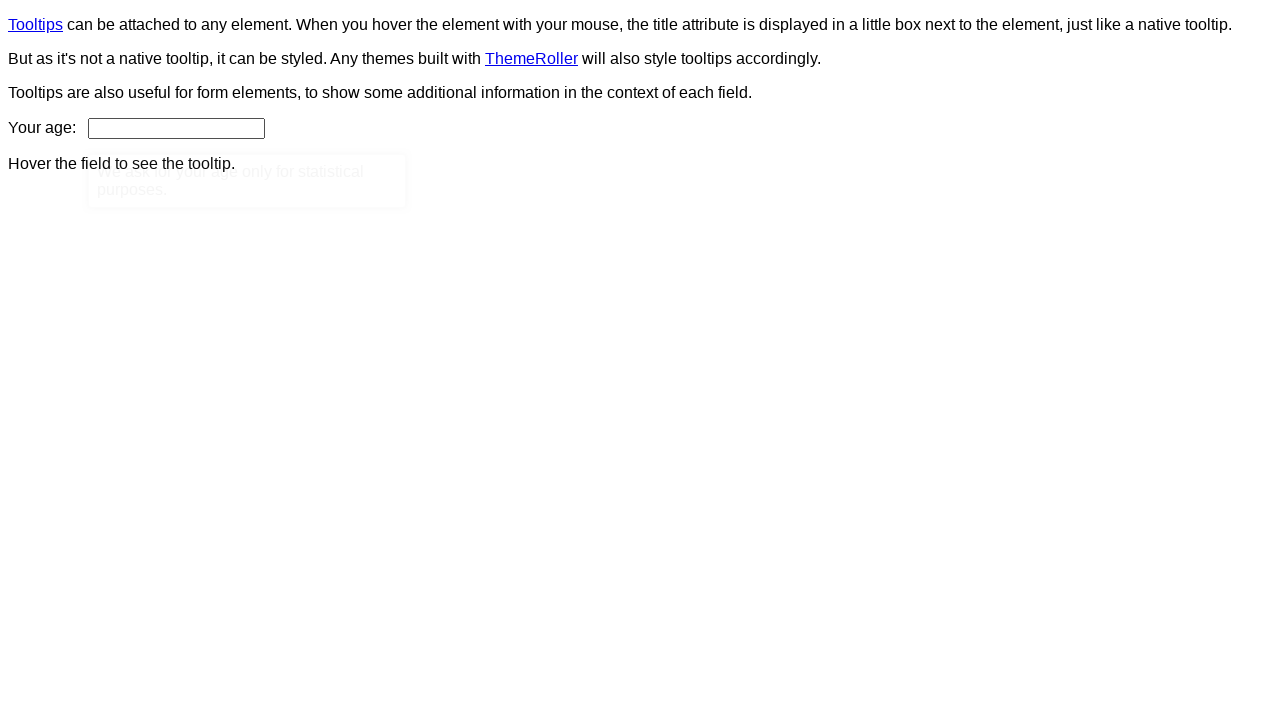

Tooltip content element became visible
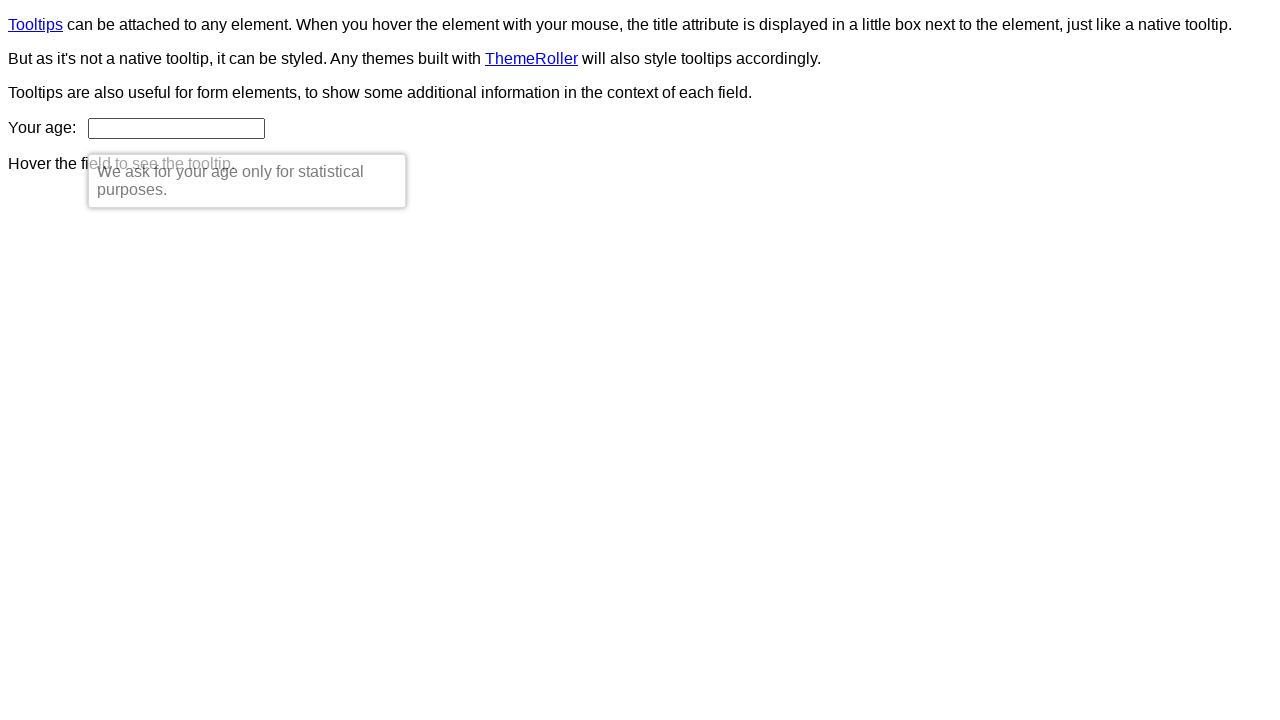

Verified tooltip content is visible on hover
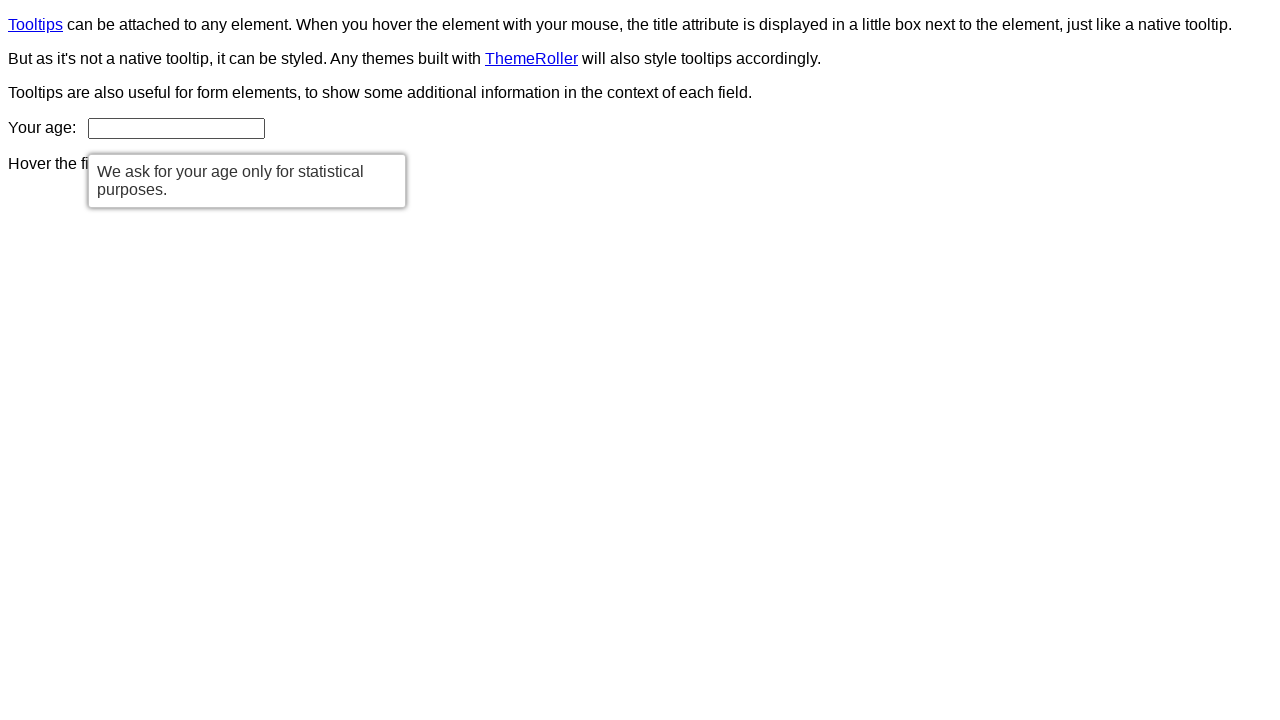

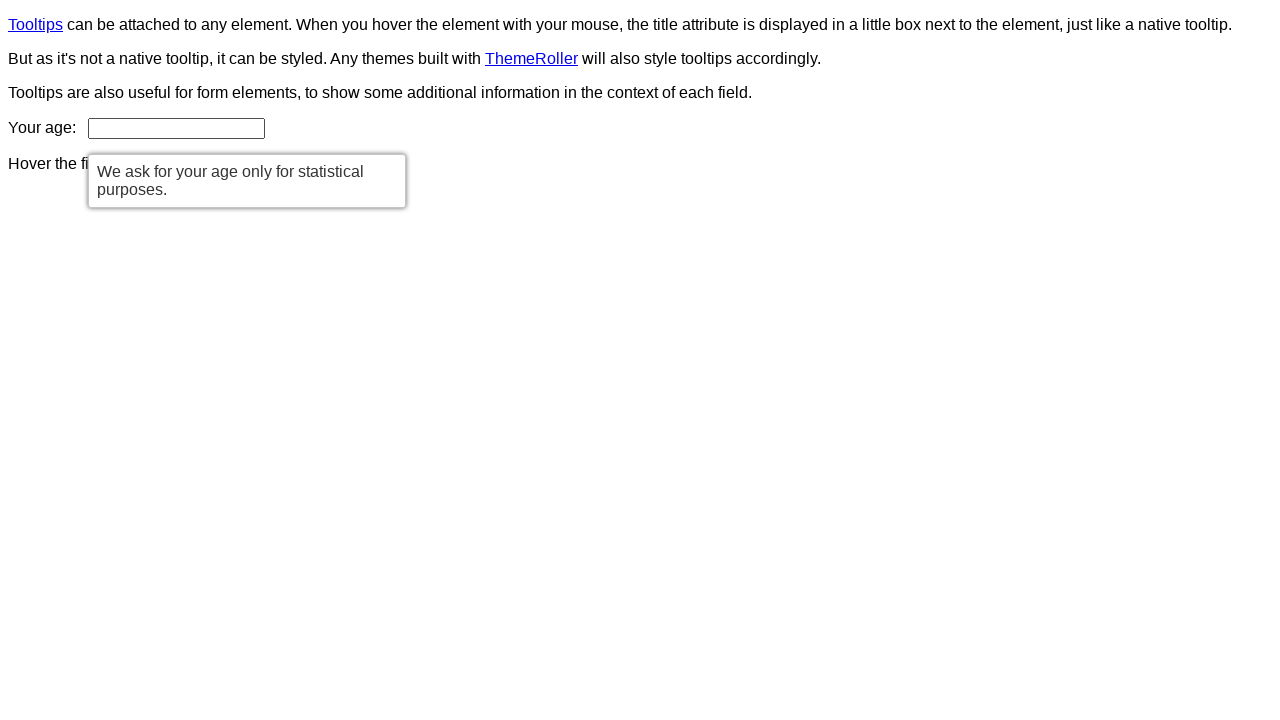